Validates navigation to the Cursos section by clicking the link in the header and verifying the URL changes

Starting URL: https://www.freerangetesters.com

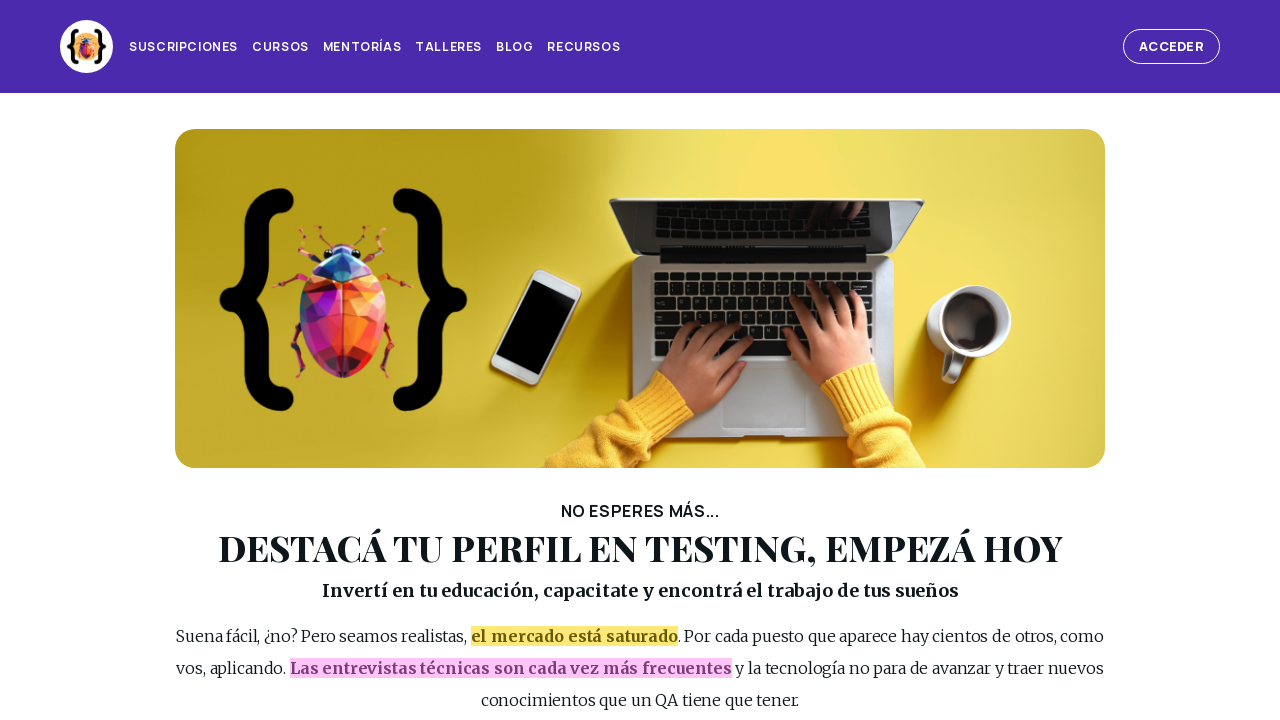

Main page loaded and DOM content ready
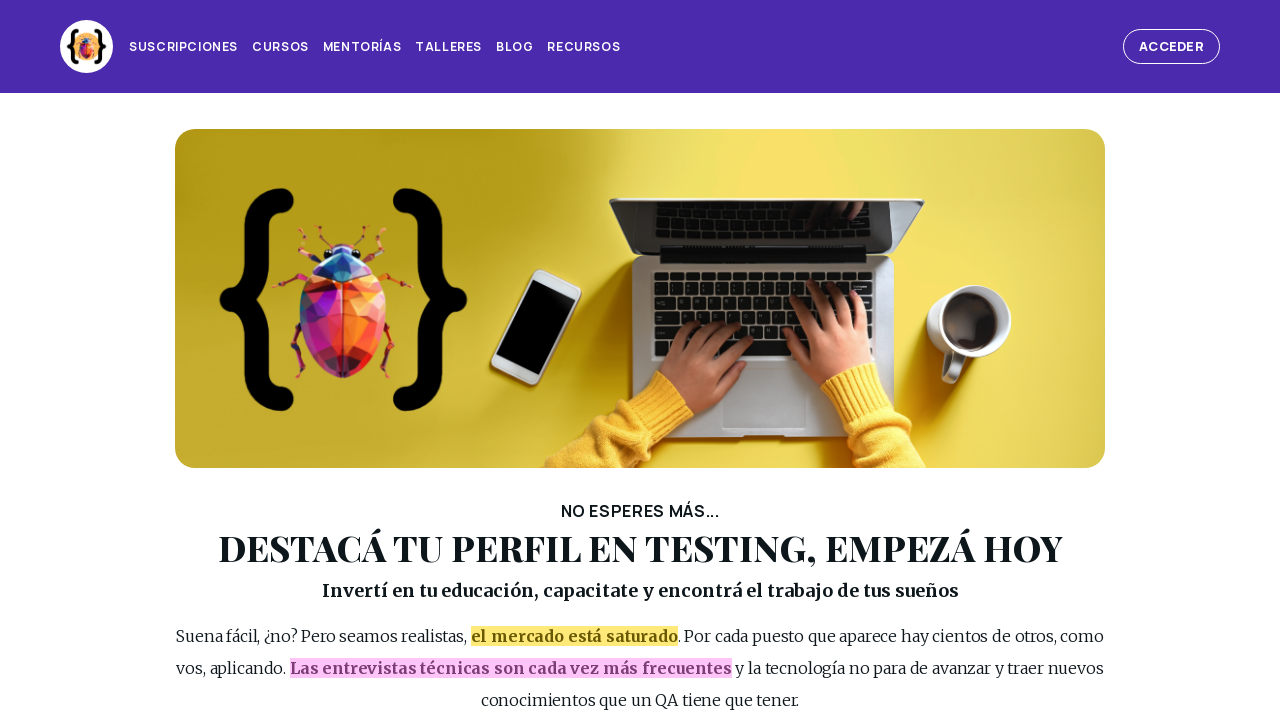

Clicked on 'Cursos' link in the header at (280, 47) on #page_header >> internal:role=link[name="Cursos"s]
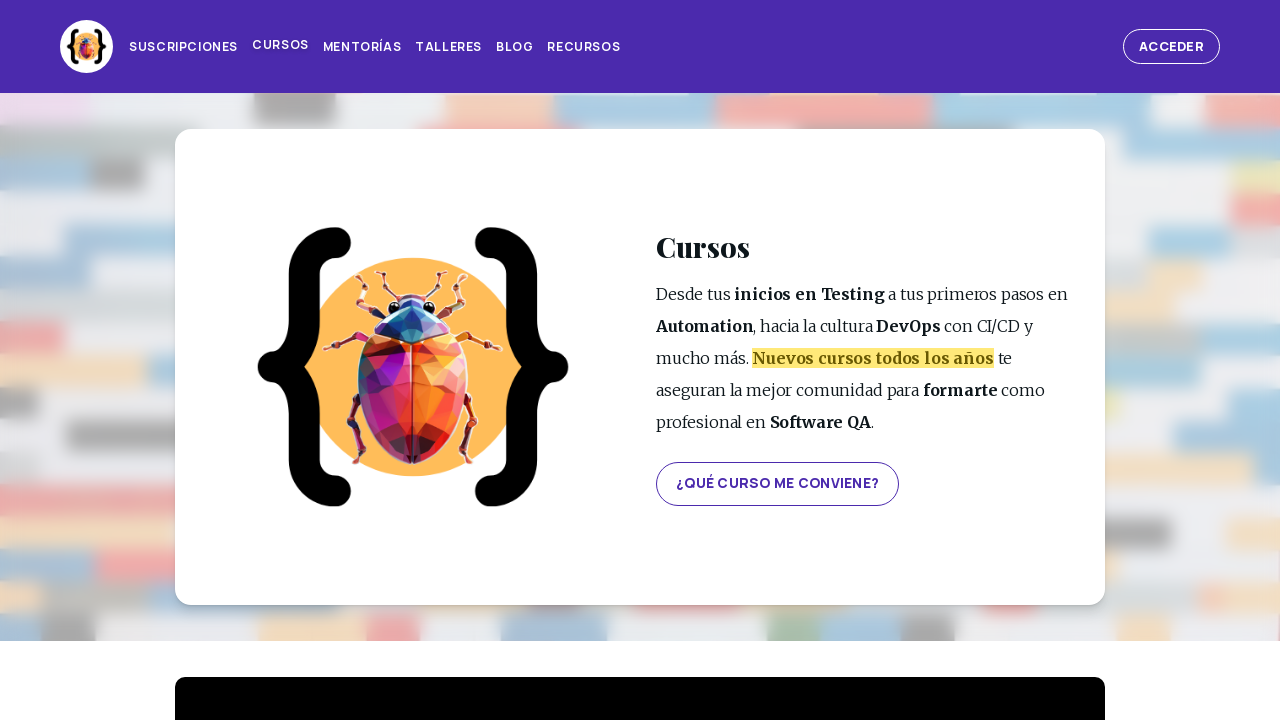

Successfully navigated to Cursos section - URL changed to include '/cursos'
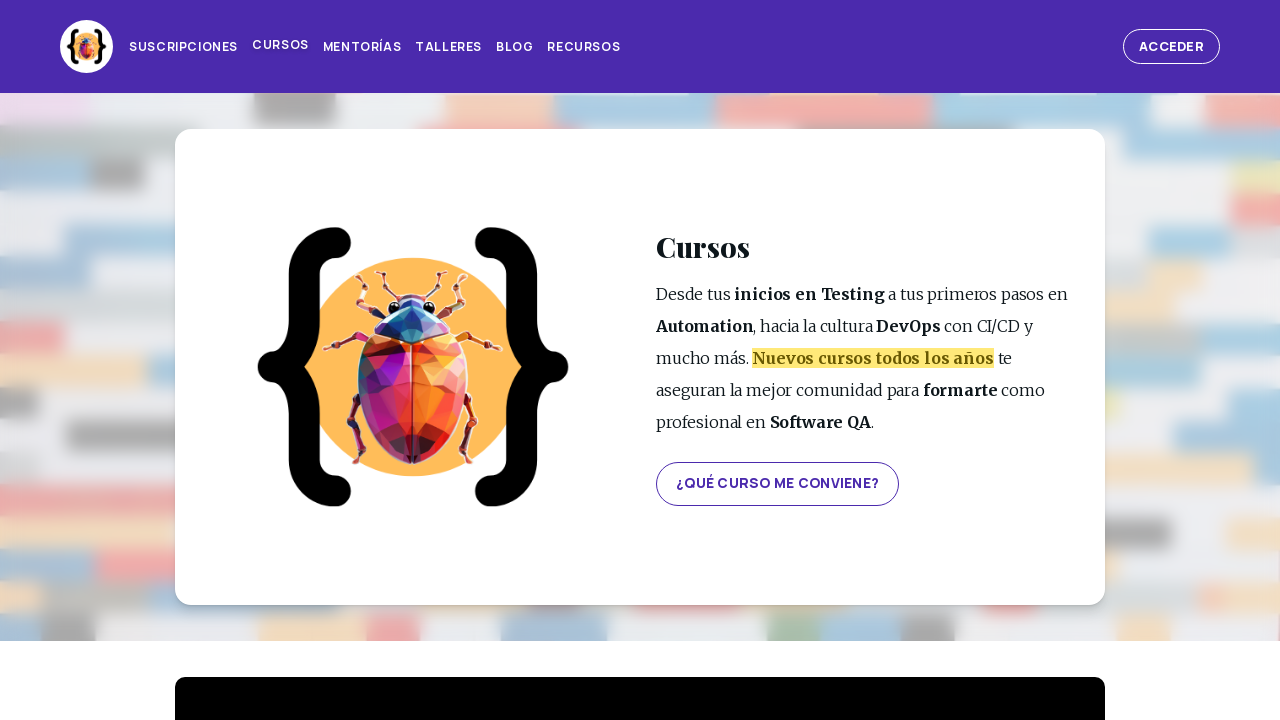

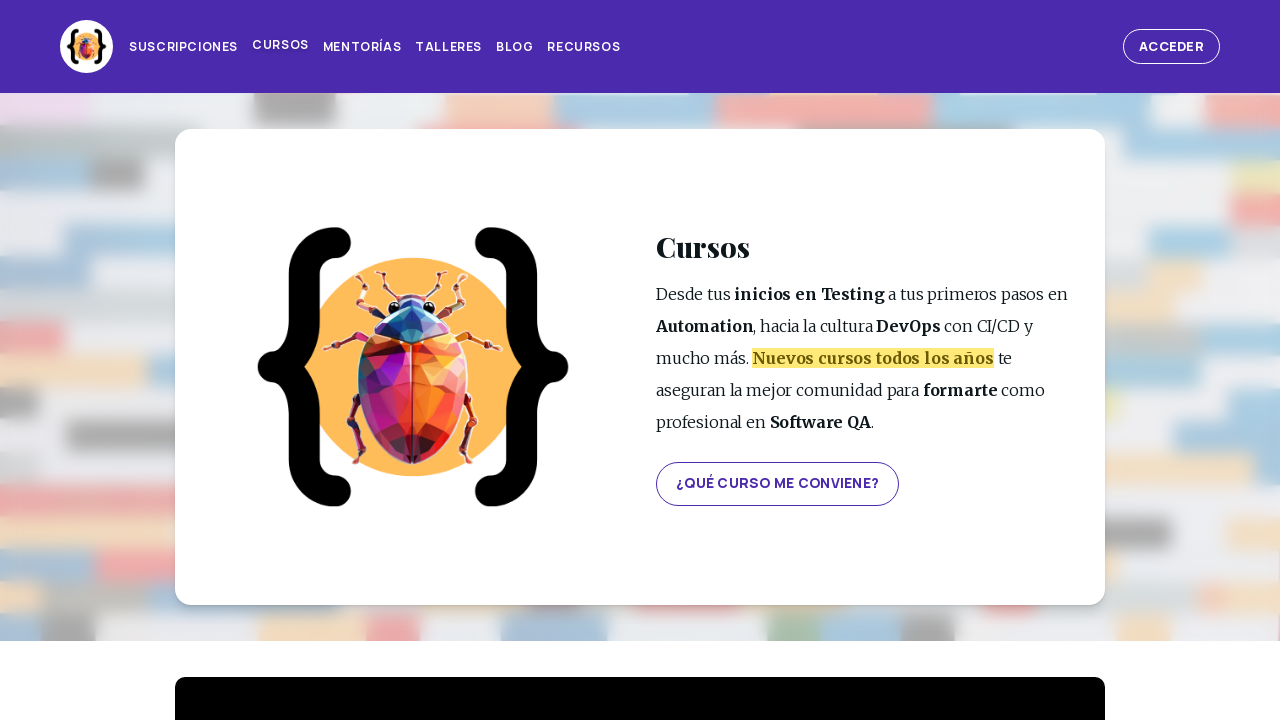